Tests drag and drop functionality on jQuery UI demo page by switching to an iframe and dragging an element to a drop target

Starting URL: https://jqueryui.com/droppable/

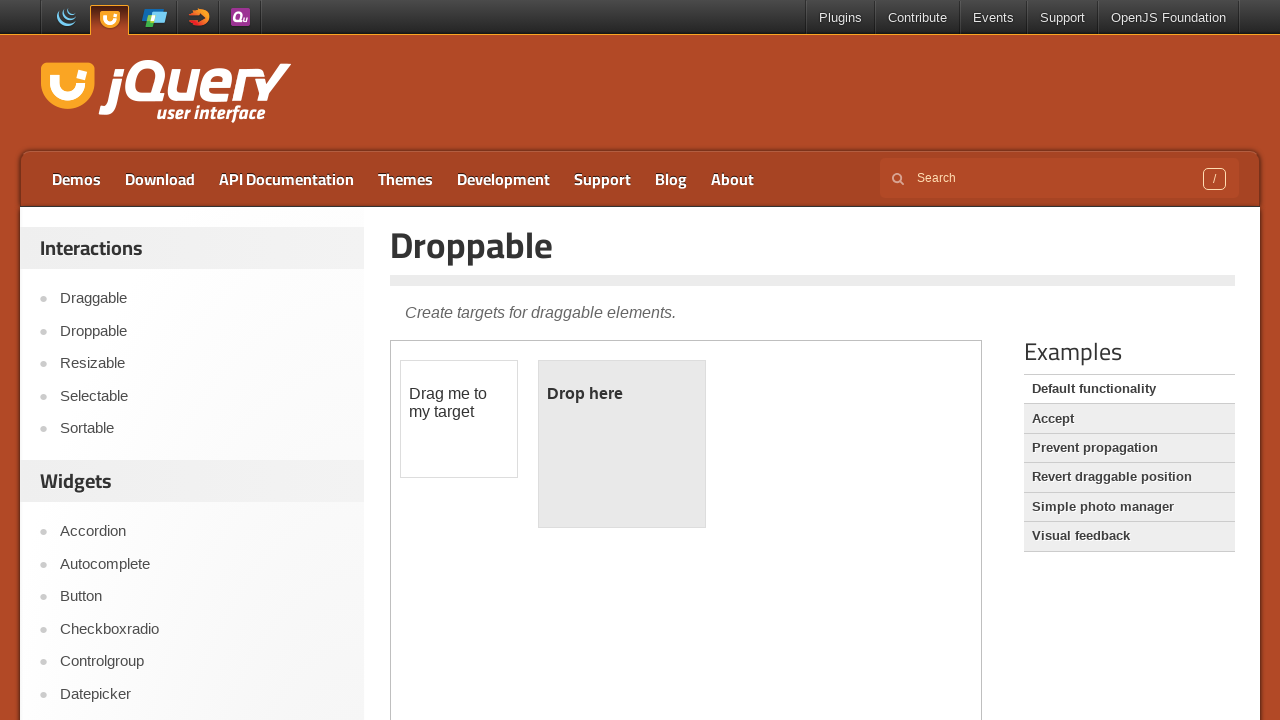

Located the demo iframe
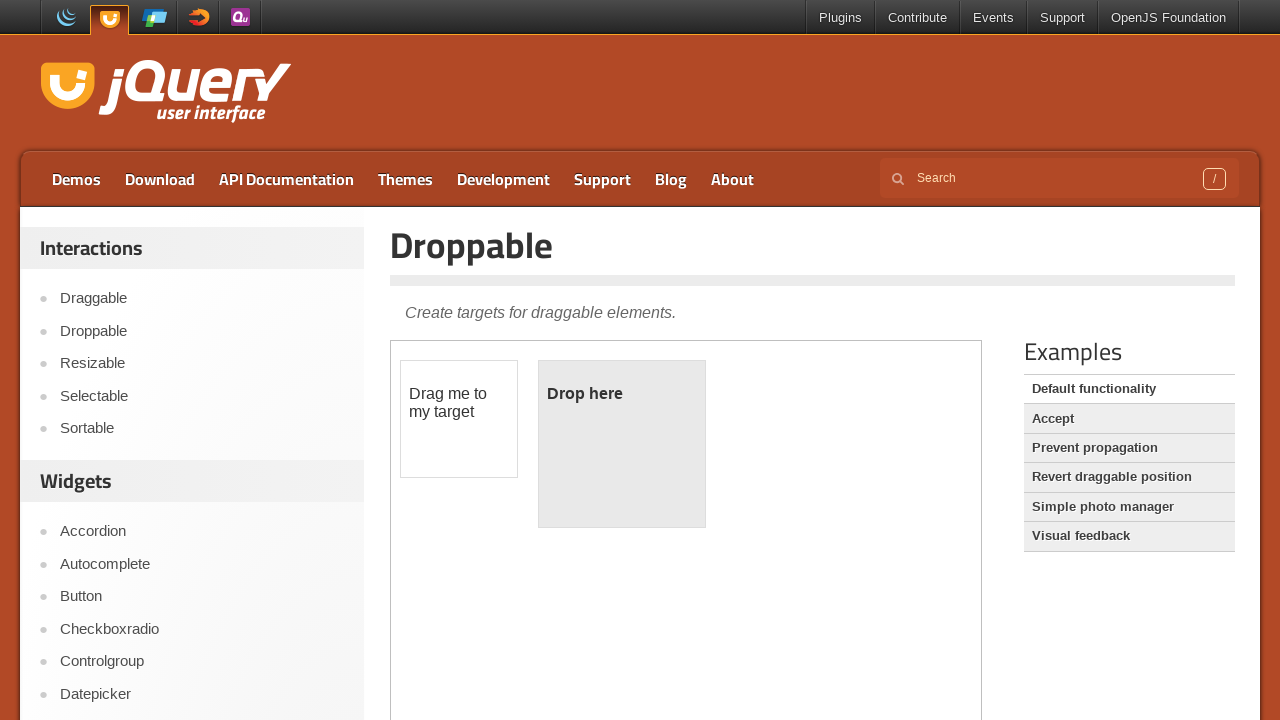

Dragged draggable element to droppable target within iframe at (622, 444)
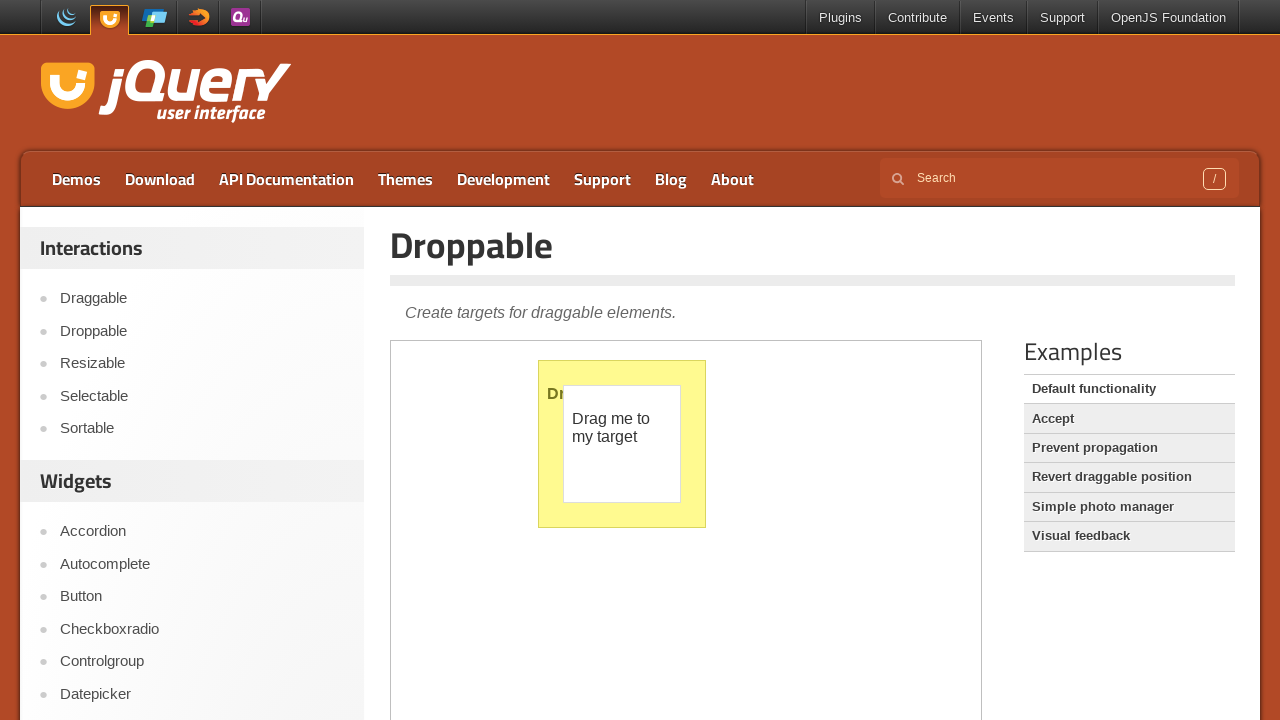

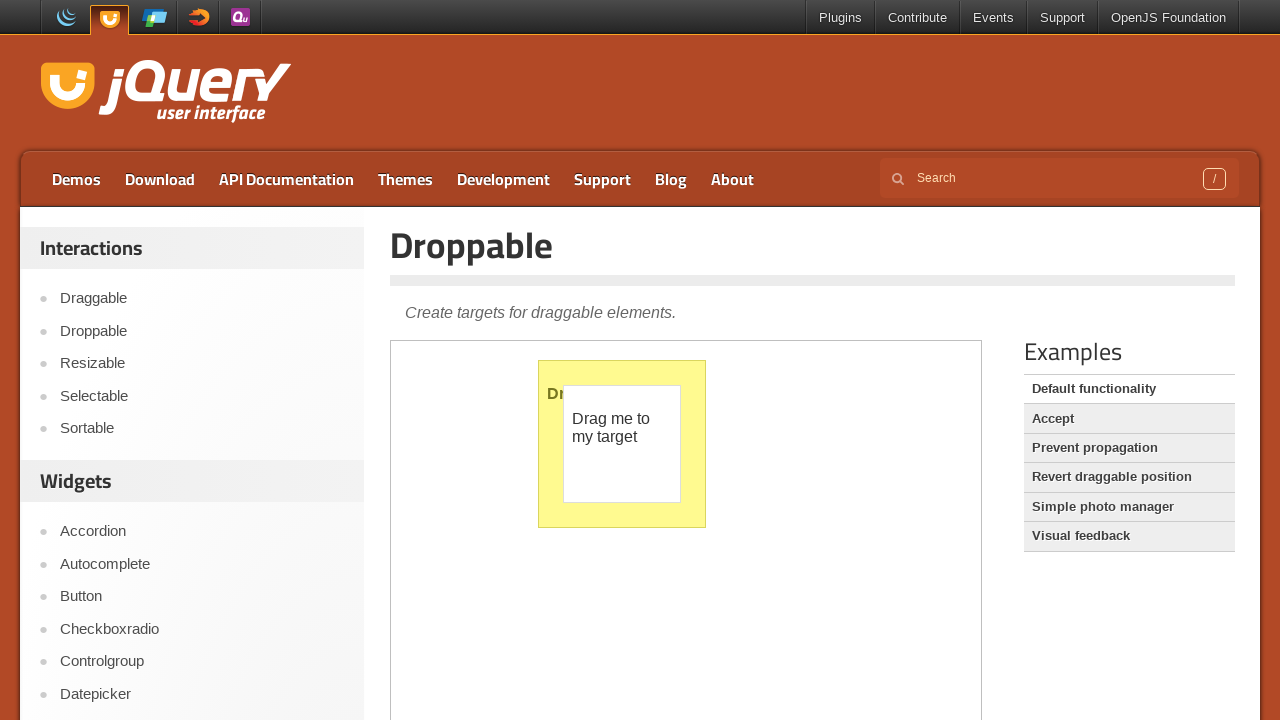